Tests opening a new browser window, navigating to a different URL in that window, and verifying that two window handles exist

Starting URL: https://the-internet.herokuapp.com/windows

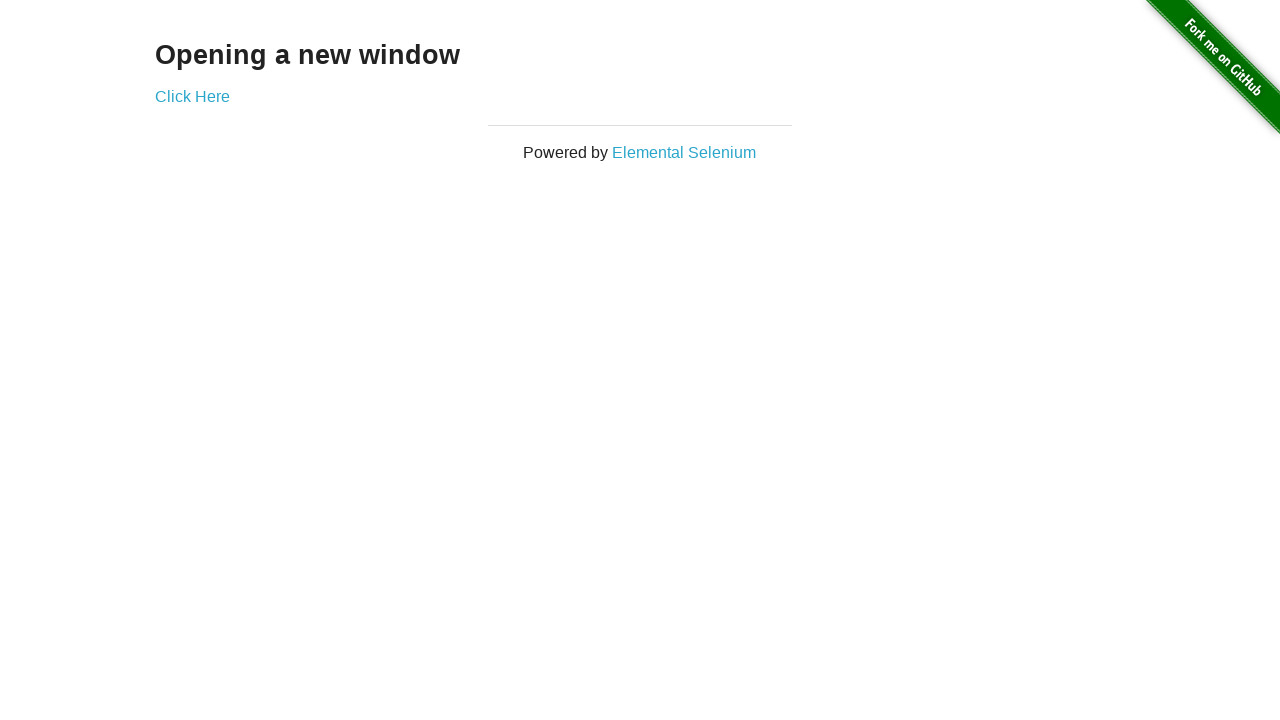

Opened a new browser window/page in the context
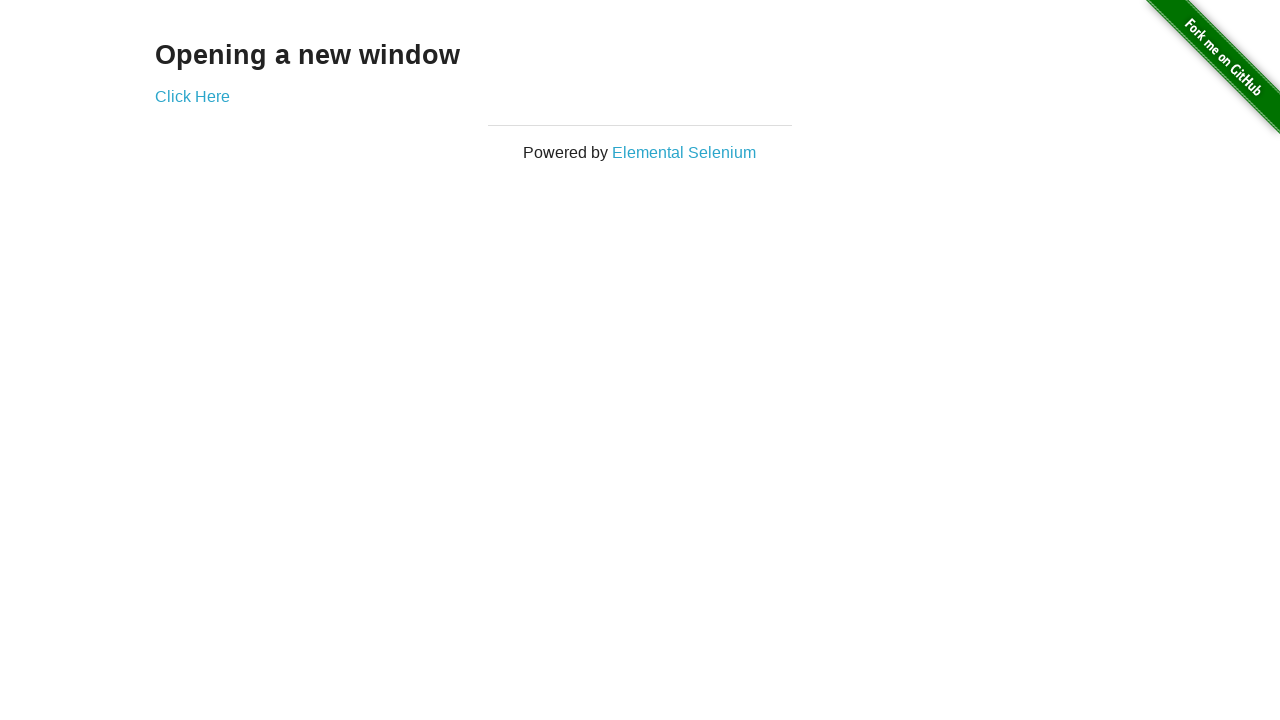

Navigated new window to https://the-internet.herokuapp.com/typos
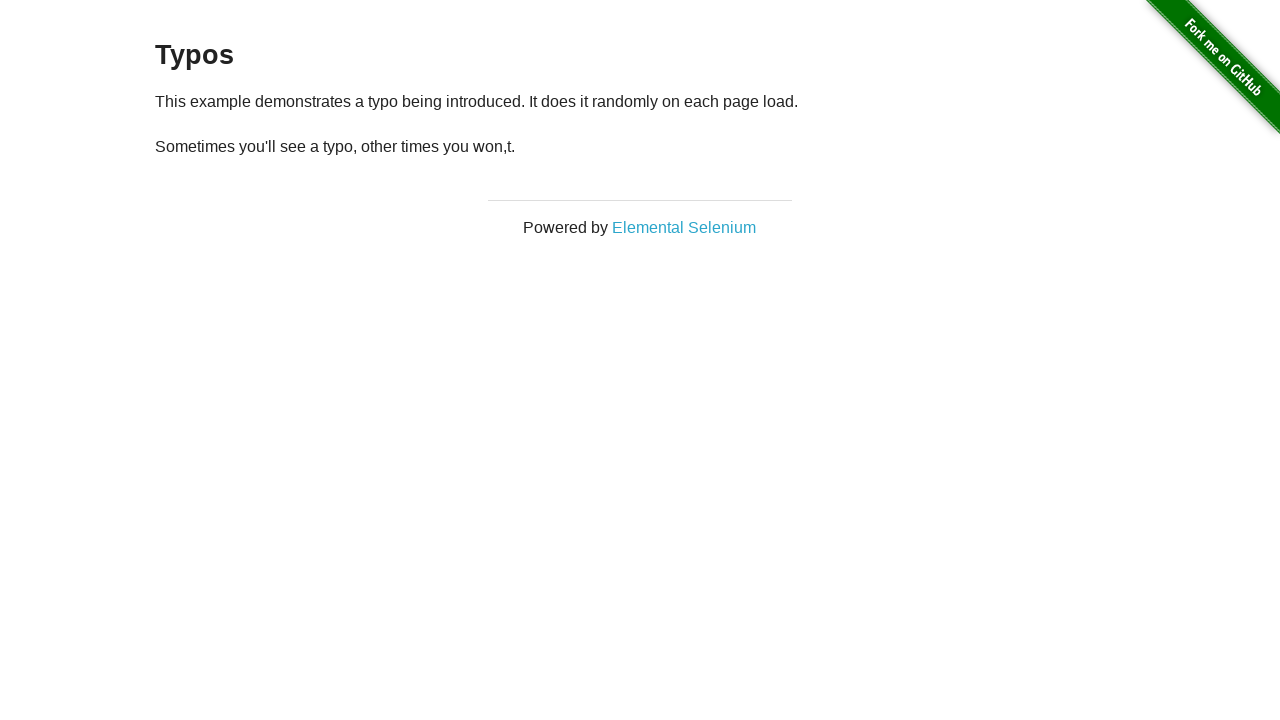

Verified that 2 window handles exist in the context
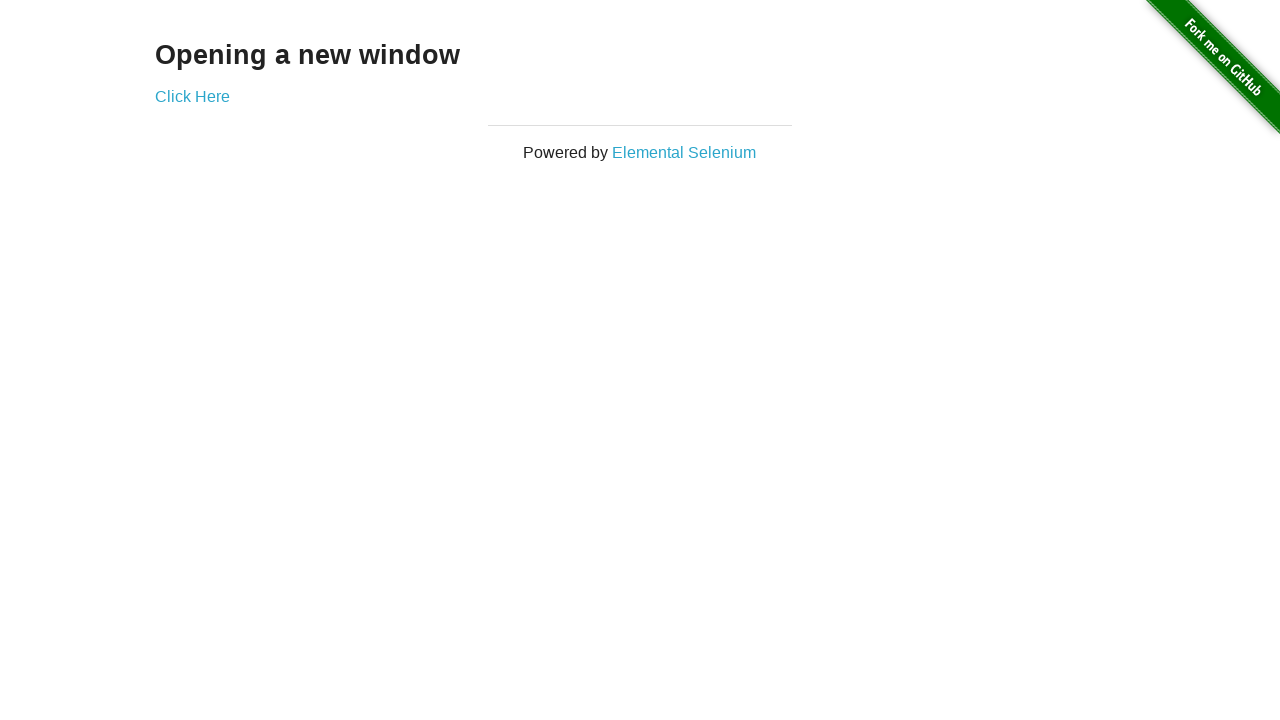

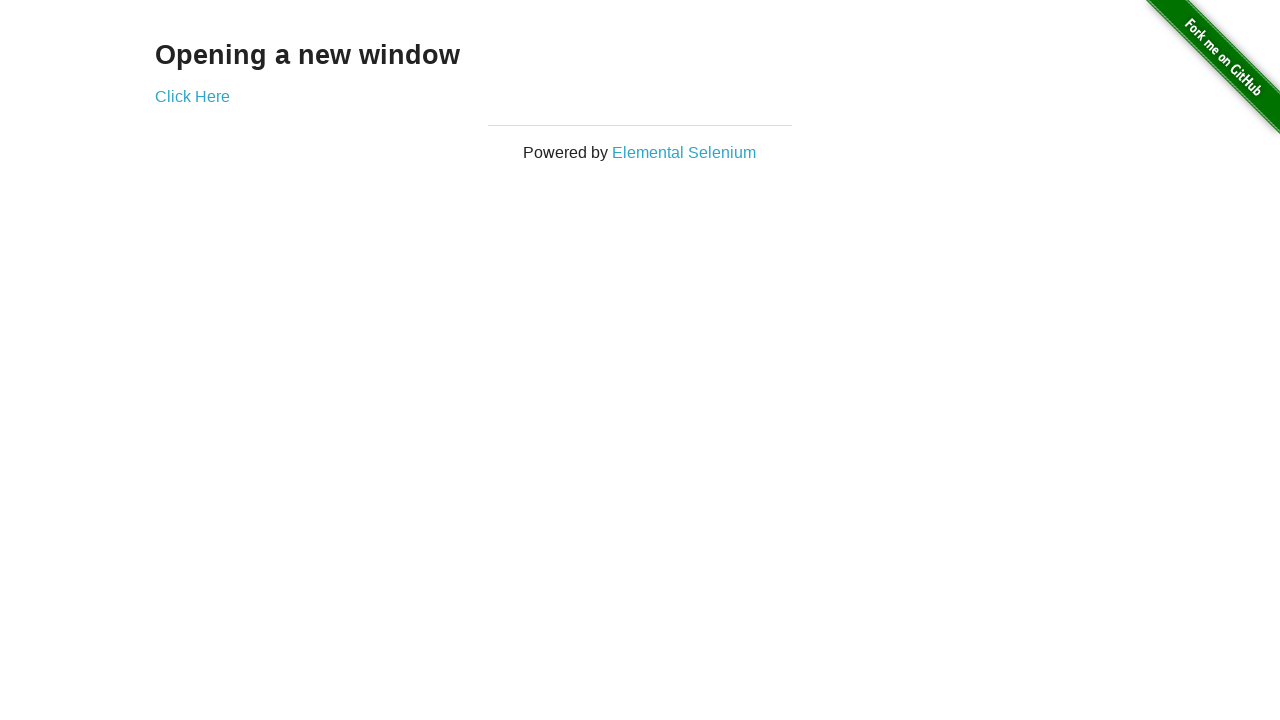